Tests autocomplete functionality by typing a partial country name and selecting a suggestion from the dropdown list

Starting URL: https://rahulshettyacademy.com/AutomationPractice/

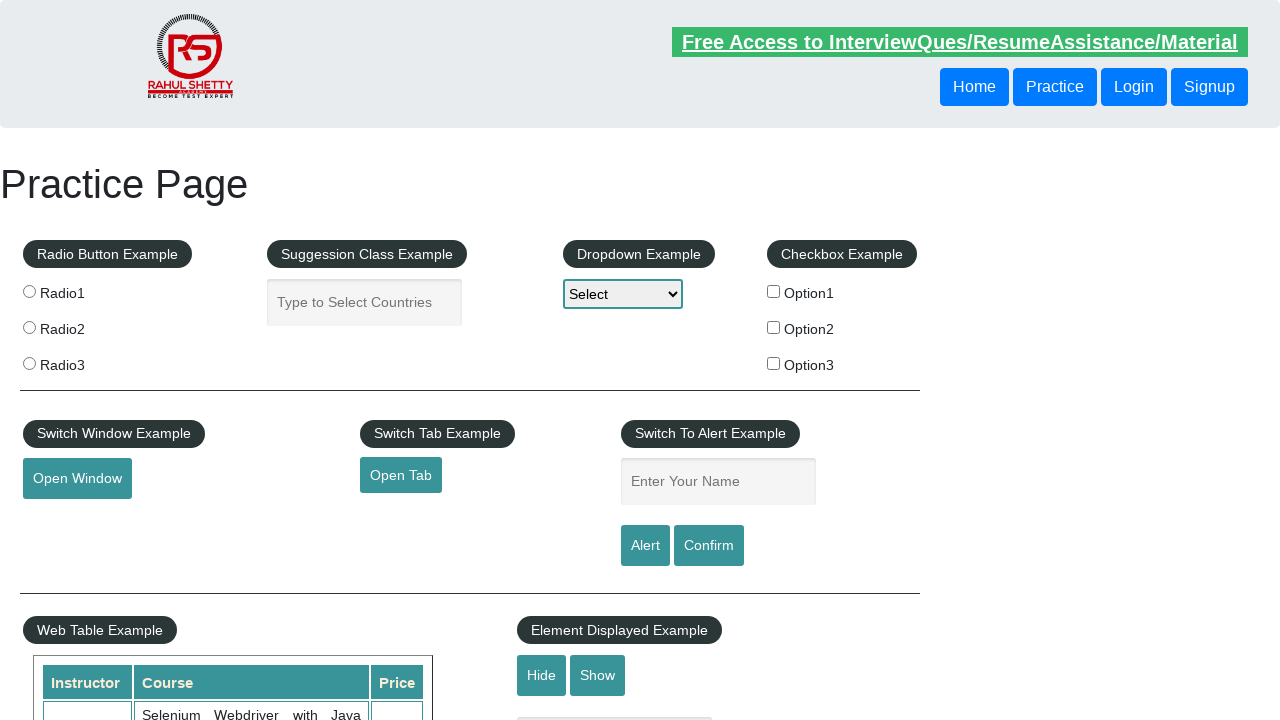

Typed 'ind' in autocomplete field on #autocomplete
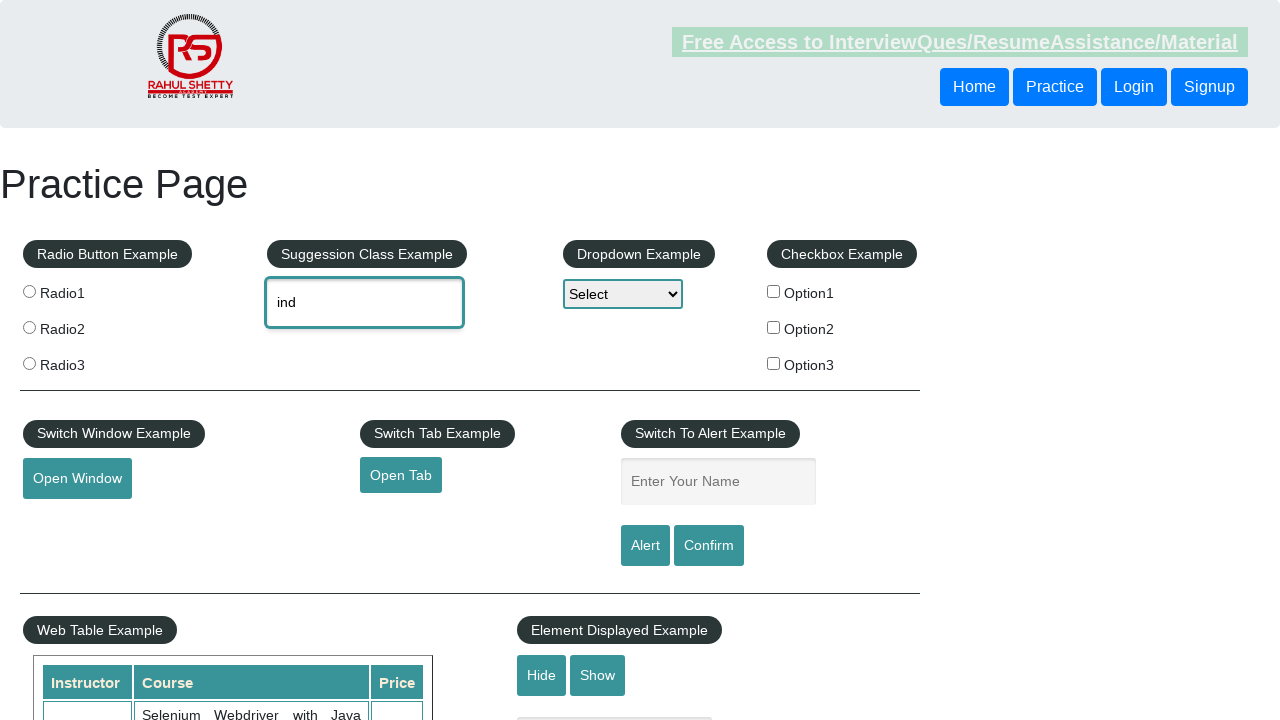

Autocomplete suggestions dropdown appeared
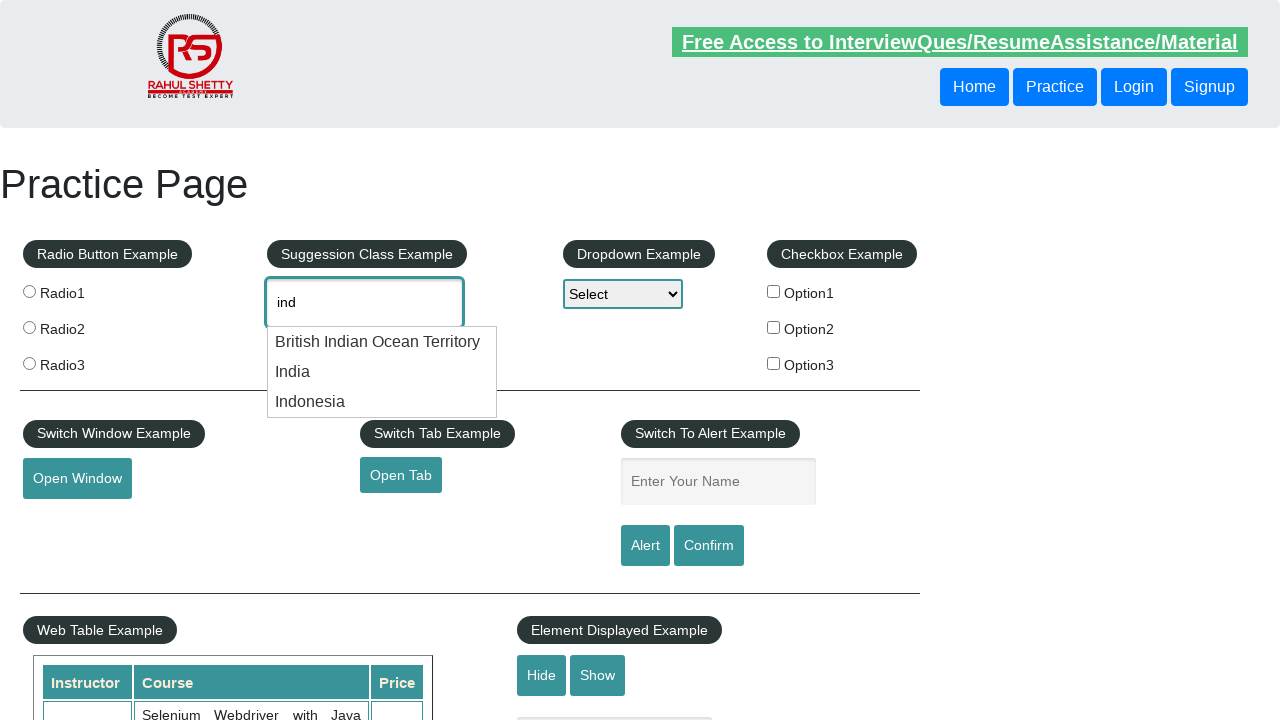

Selected 'India' from autocomplete suggestions at (382, 342) on .ui-autocomplete >> text=India
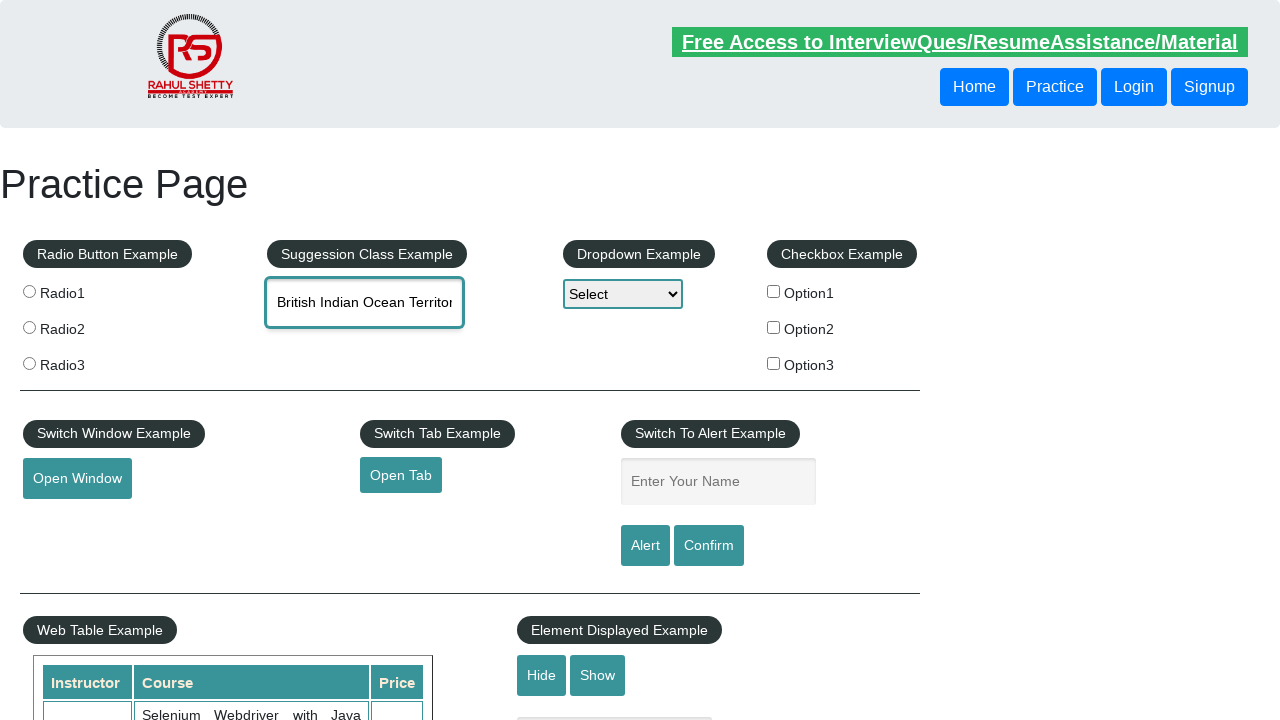

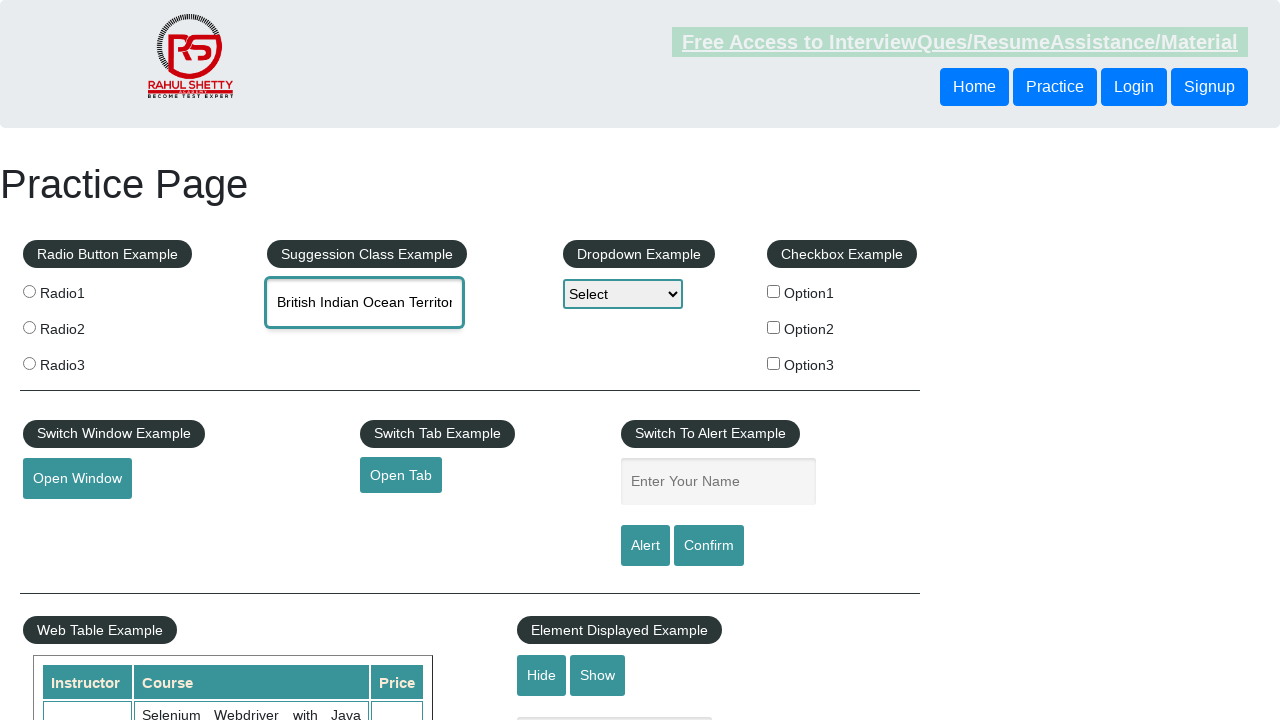